Tests modal dialog interactions by opening modals and clicking save buttons

Starting URL: http://demo.automationtesting.in/Modals.html

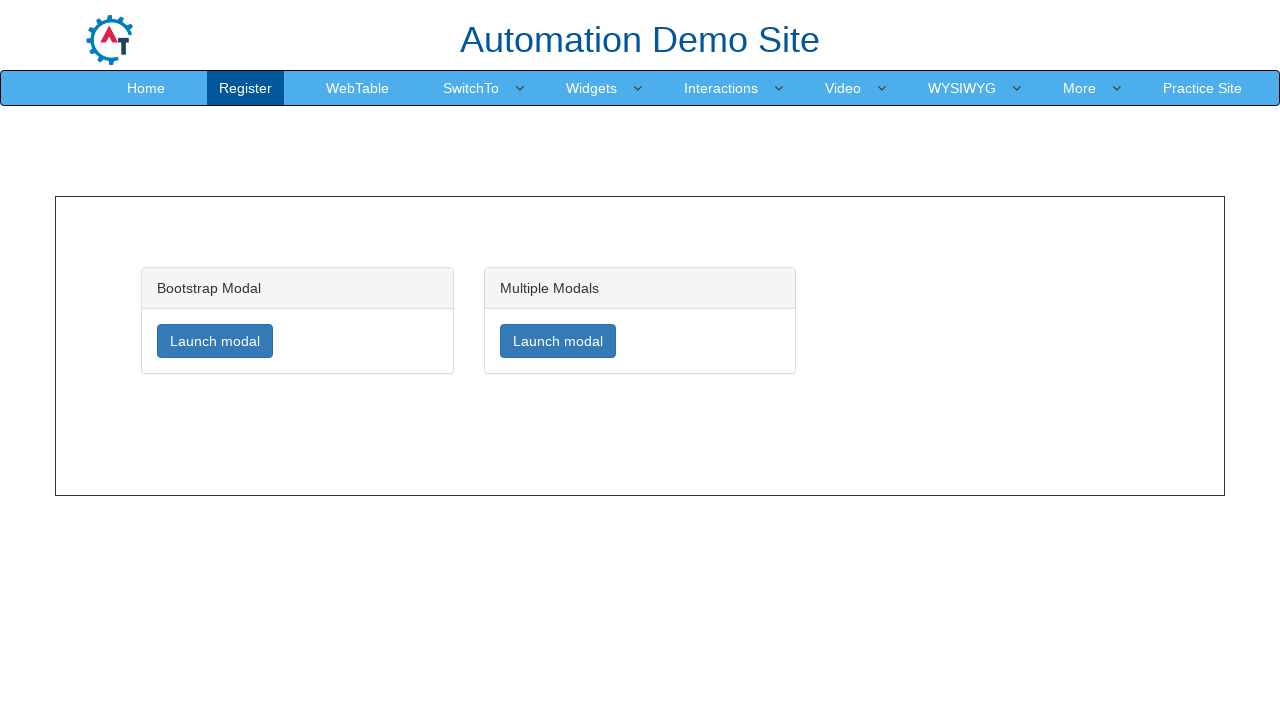

Clicked to open the first modal at (215, 341) on xpath=//a[@href='#myModal']
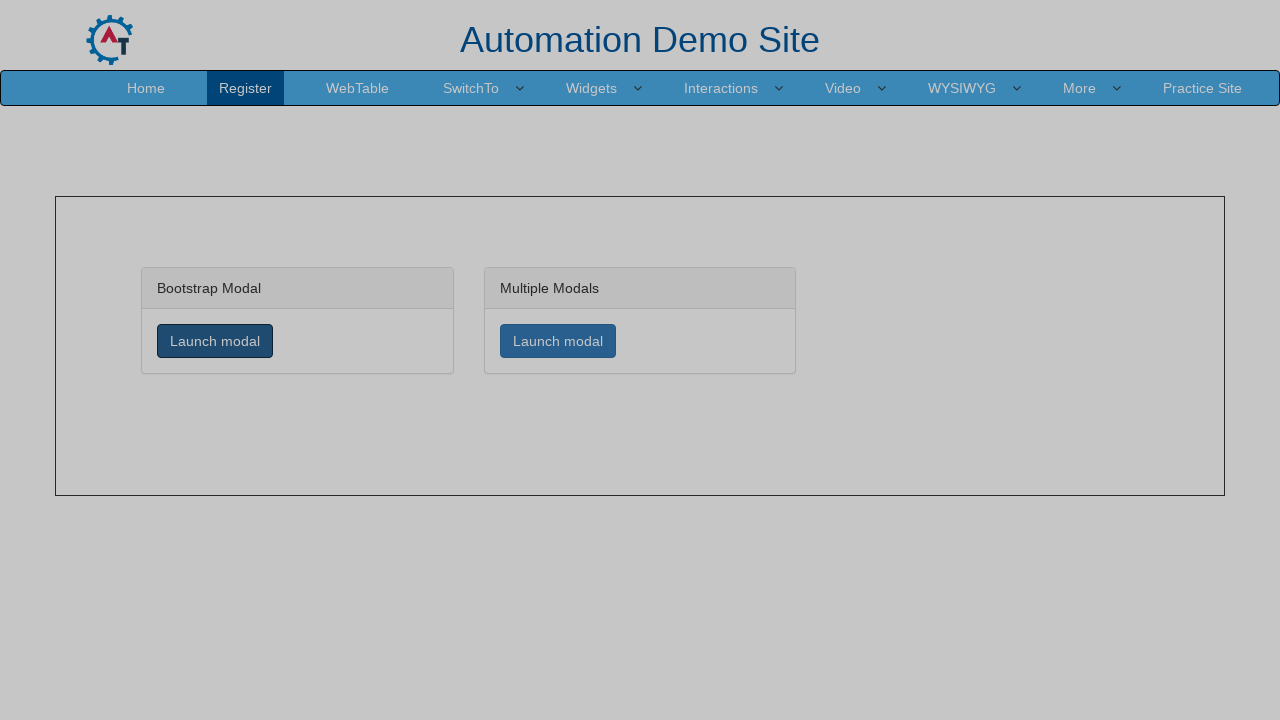

Waited for Save changes button to become visible in first modal
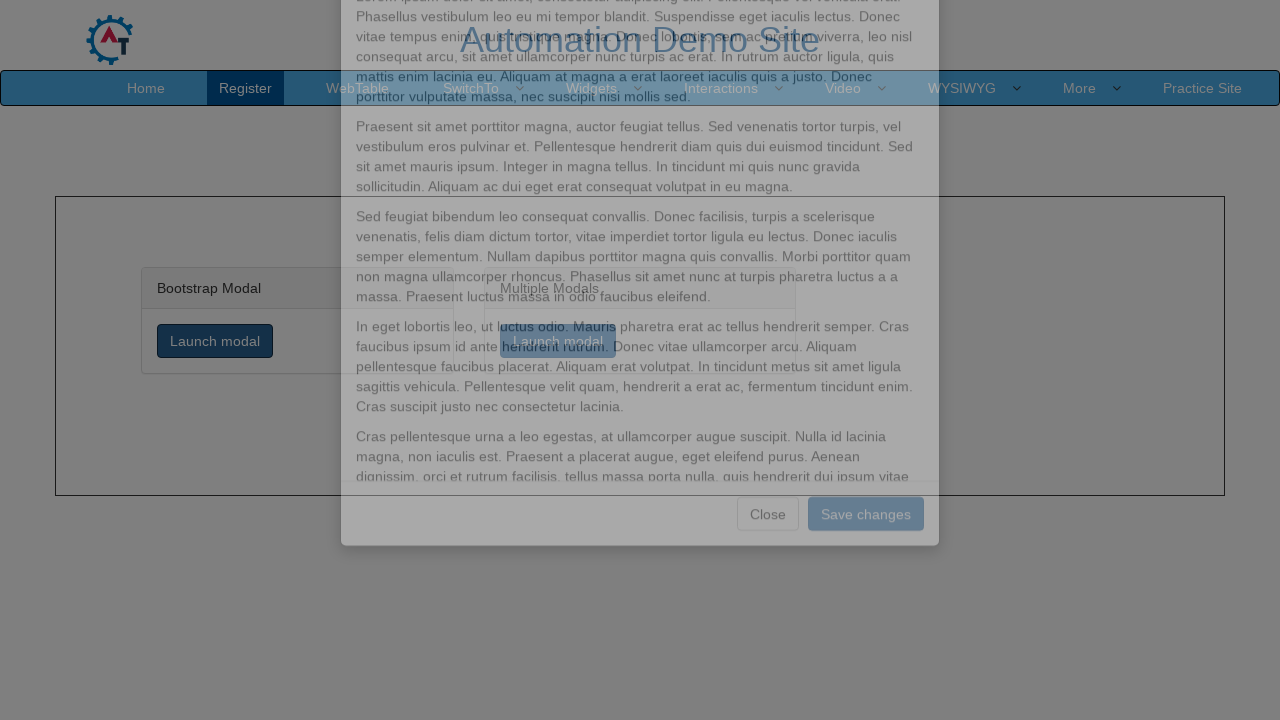

Clicked Save changes button in first modal at (866, 631) on xpath=//button[normalize-space()='Save changes']
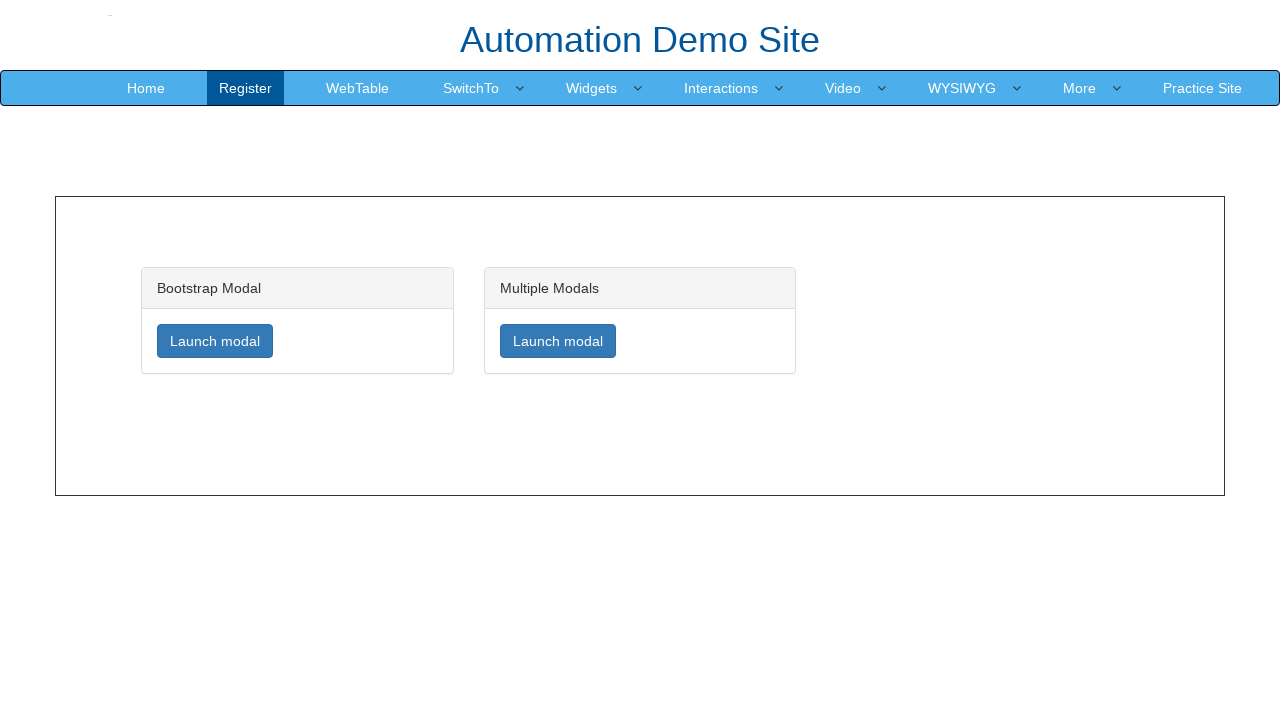

Clicked to open the second modal at (558, 341) on xpath=//a[@href='#myModalMulti']
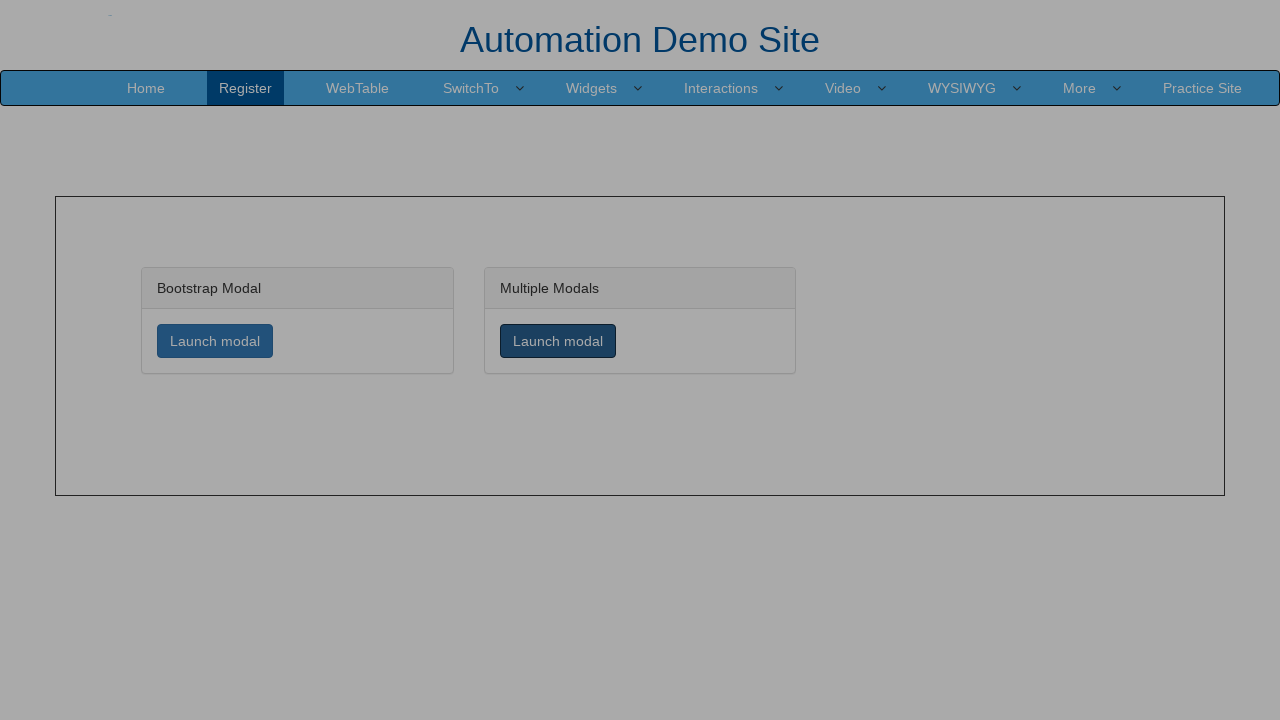

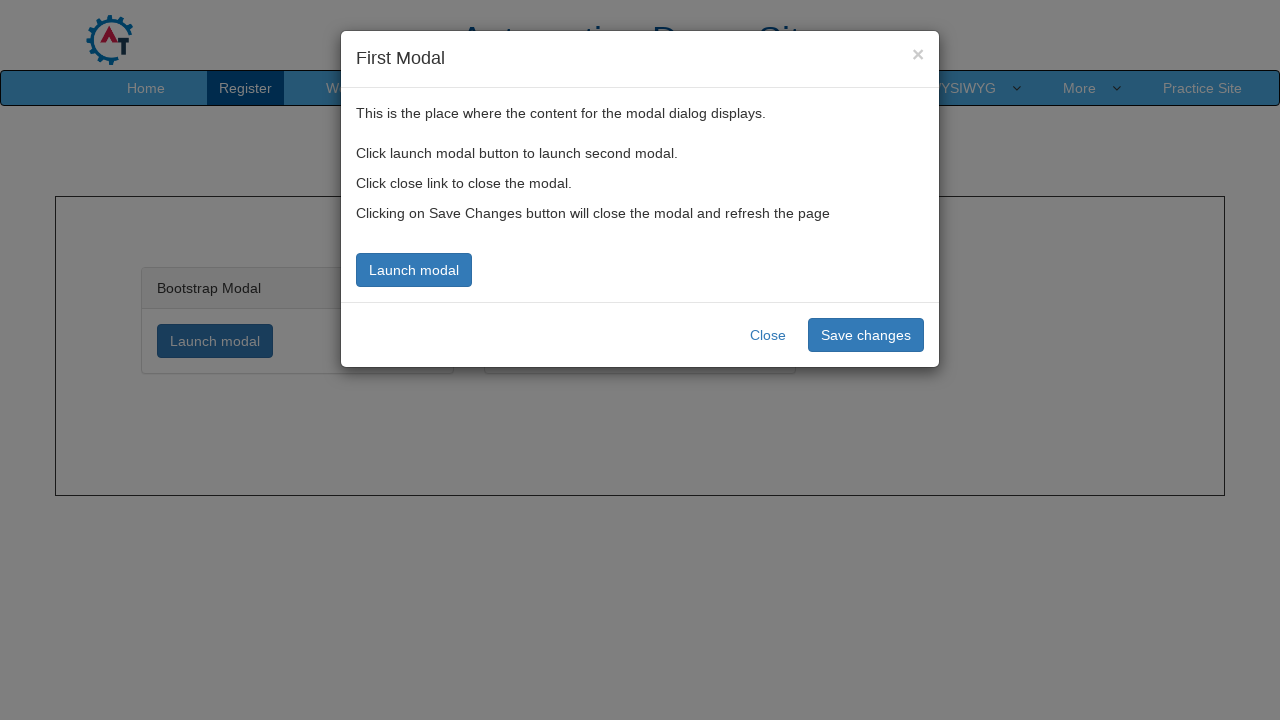